Tests navigation through the CEPLAN Peru government budget consultation system by switching to an iframe, selecting specific filters (government level, sector, pliego, budget category), and then navigating through executora, cost center, and operational activity hierarchies.

Starting URL: https://app.ceplan.gob.pe/ConsultaCEPLAN/consulta/Default.aspx?y=2024&ap=ActProy

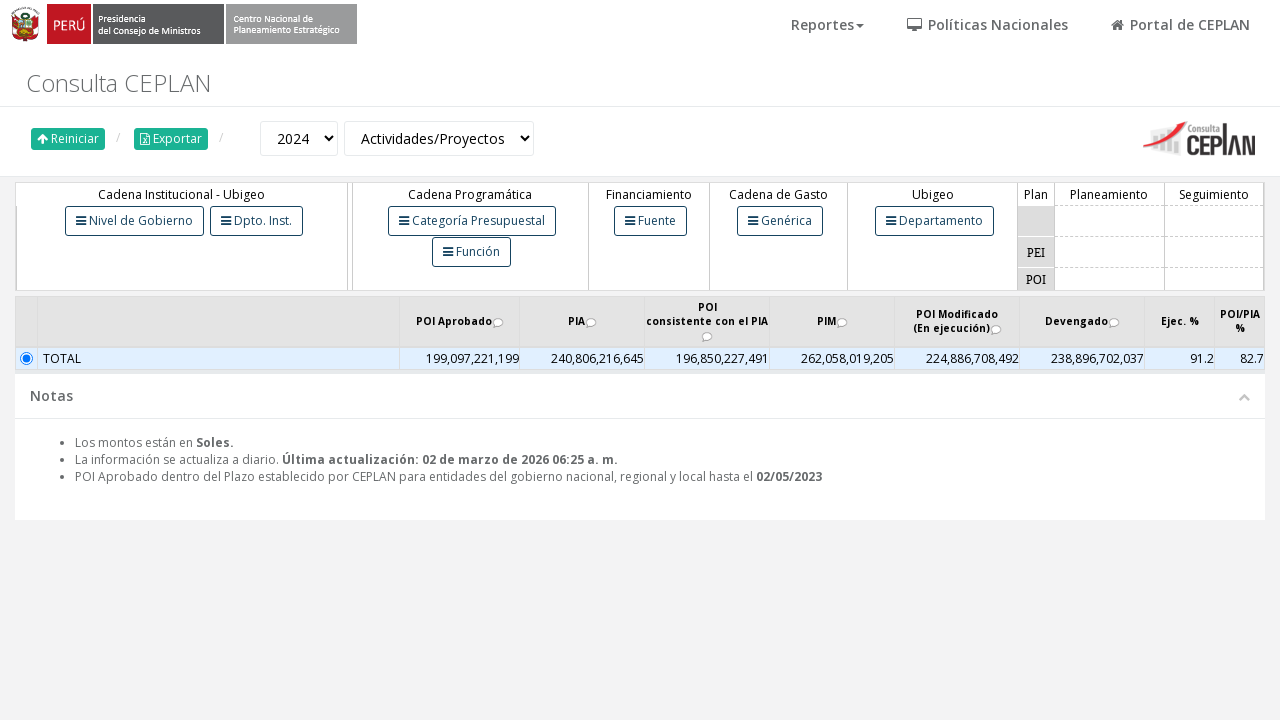

Located main iframe #frame0
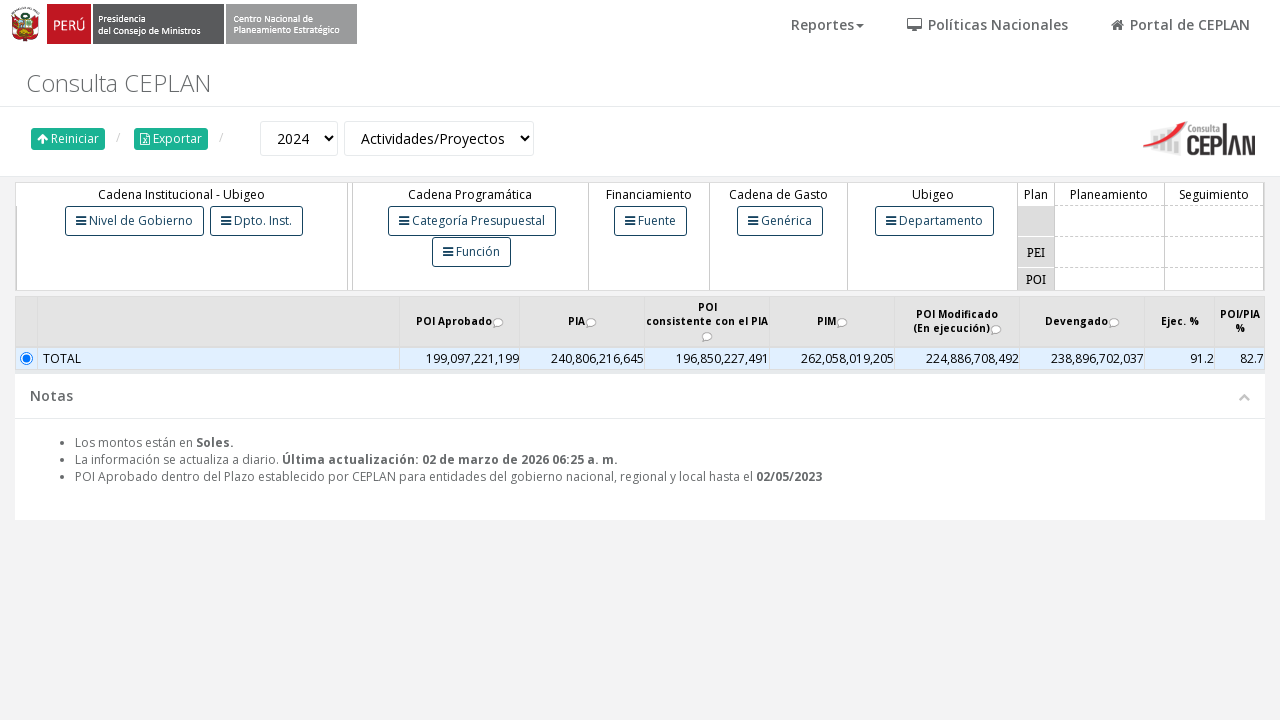

Waited for table rows to load within iframe
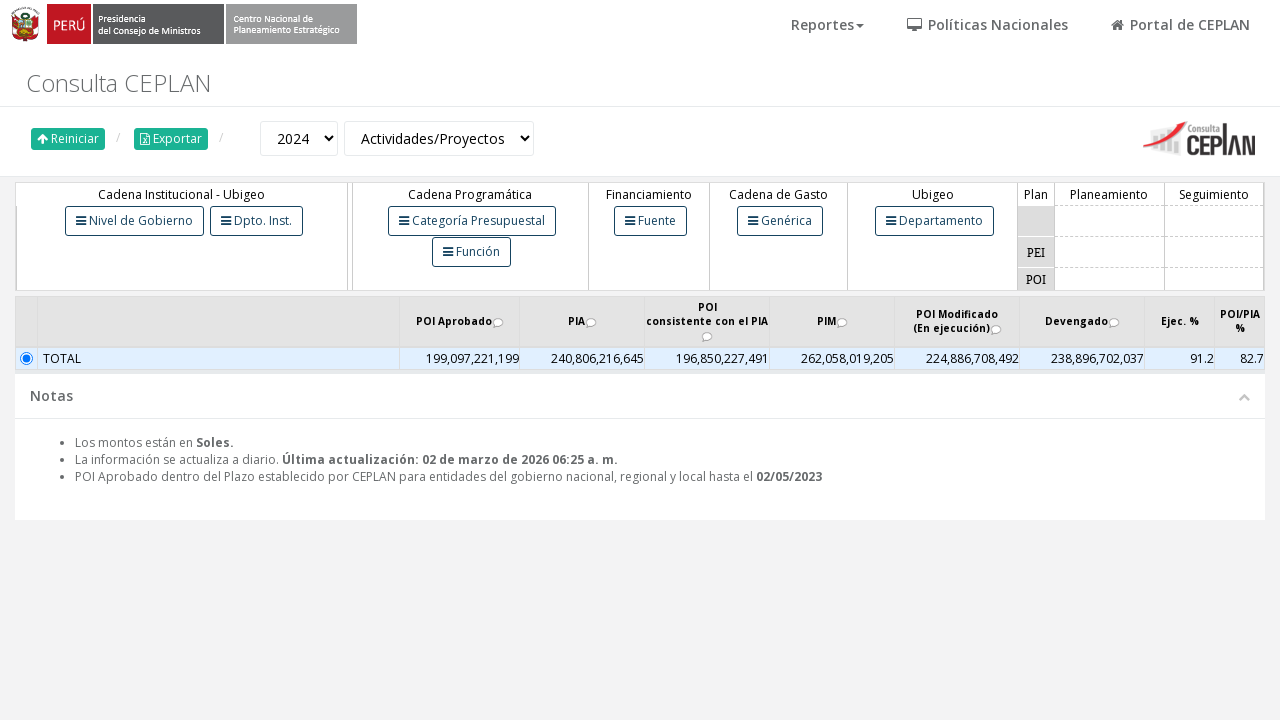

Clicked government type (Tipo Gobierno) filter button at (134, 221) on #frame0 >> internal:control=enter-frame >> #ctl00_CPH1_BtnTipoGobierno
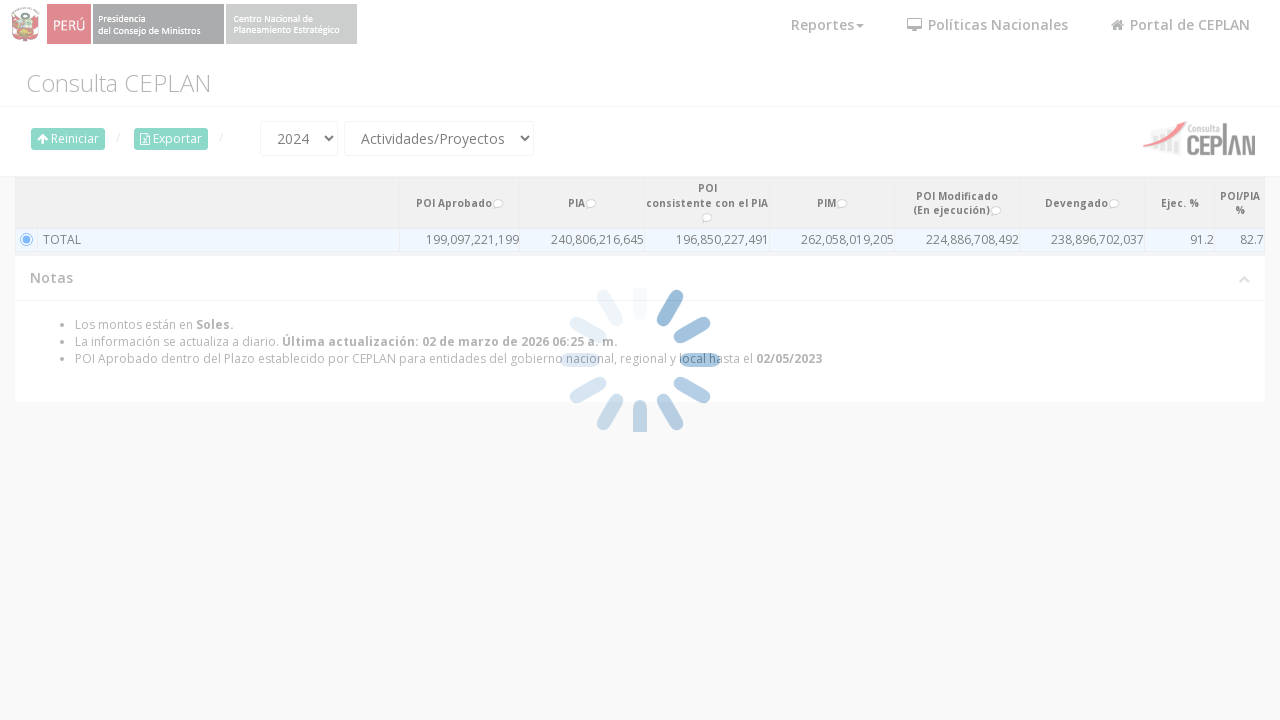

Waited for government type filter rows to load
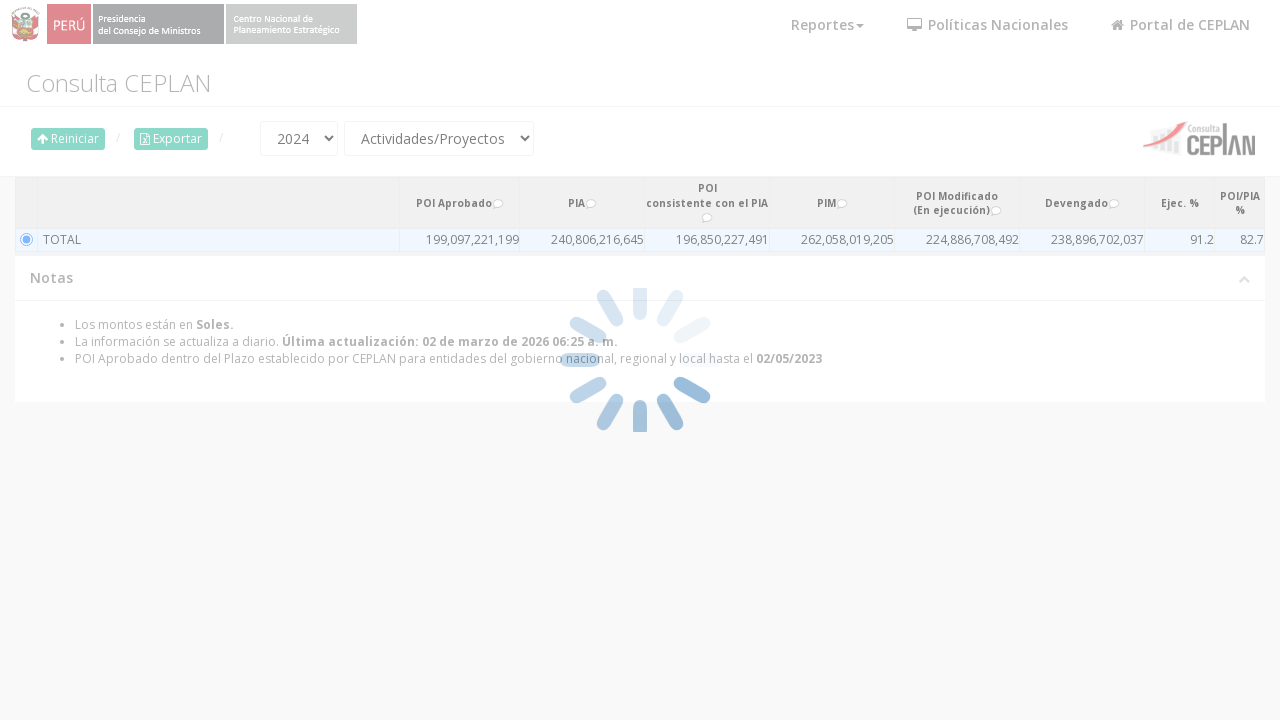

Applied 1 second delay before selecting government type
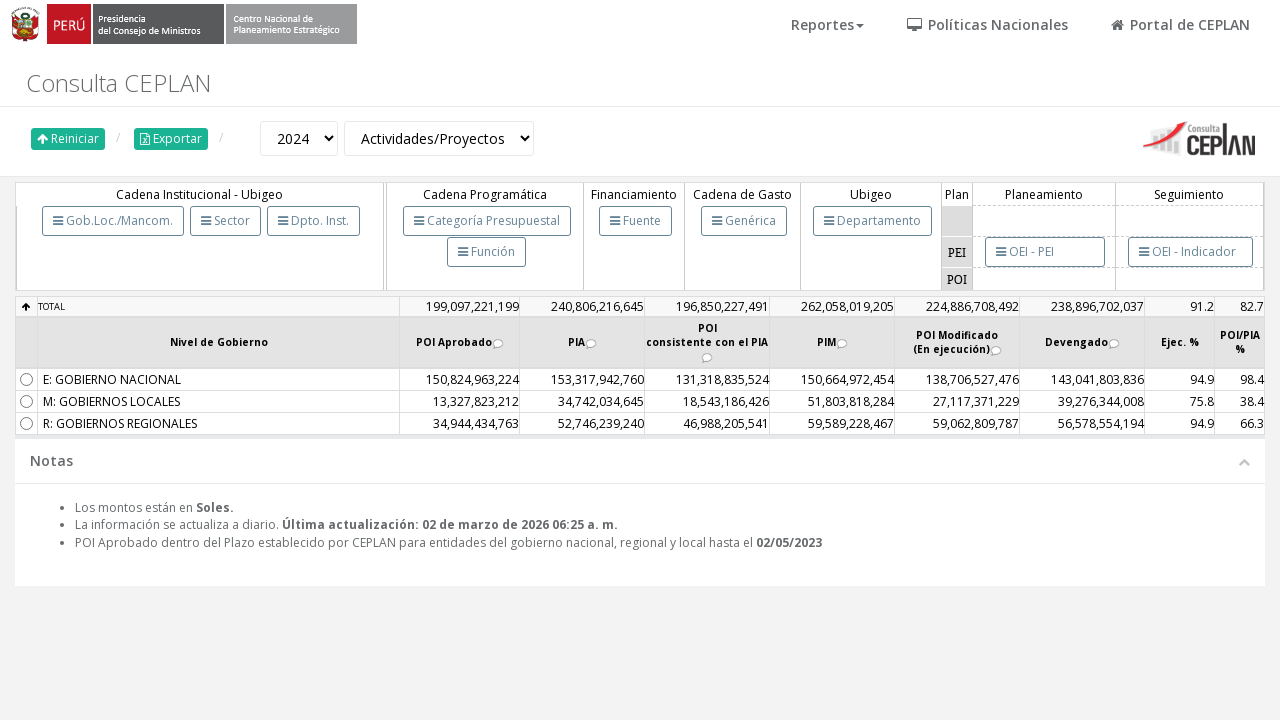

Selected 'regional' government type at (218, 424) on #frame0 >> internal:control=enter-frame >> //tr[starts-with(@id, 'tr')]/td[2] >>
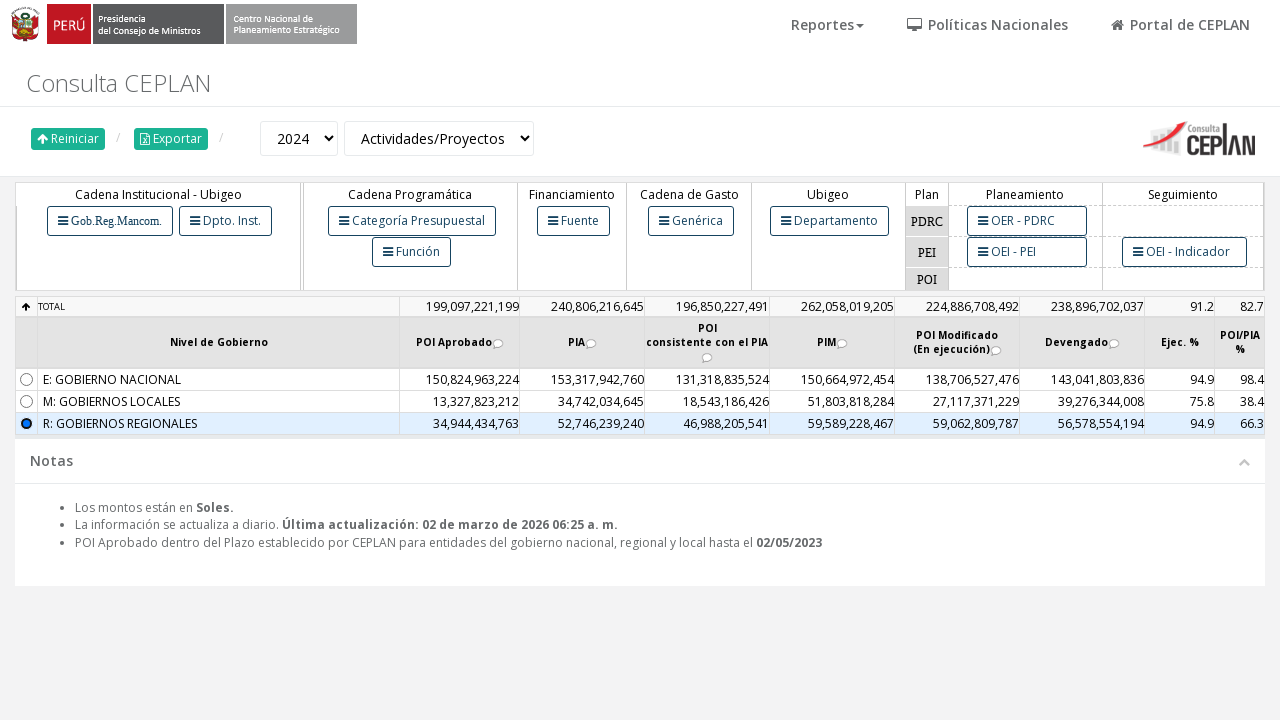

Clicked sector filter button at (110, 221) on #frame0 >> internal:control=enter-frame >> #ctl00_CPH1_BtnSector
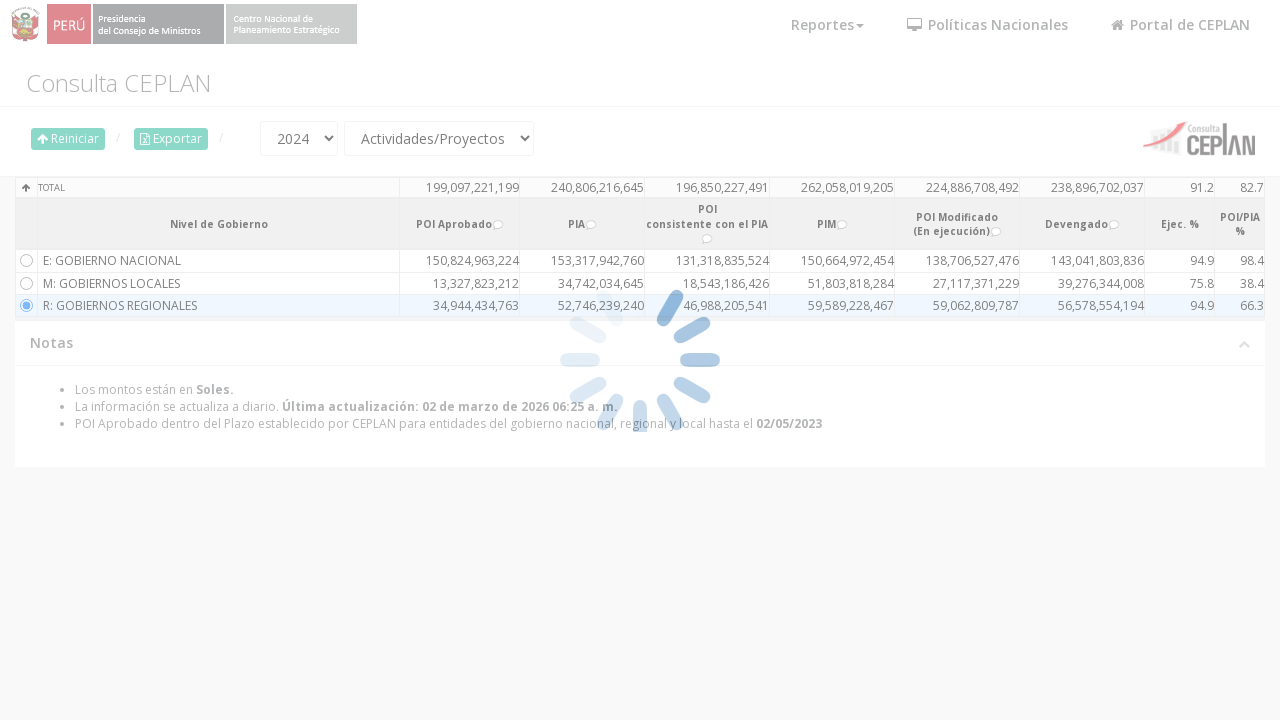

Waited for sector filter rows to load
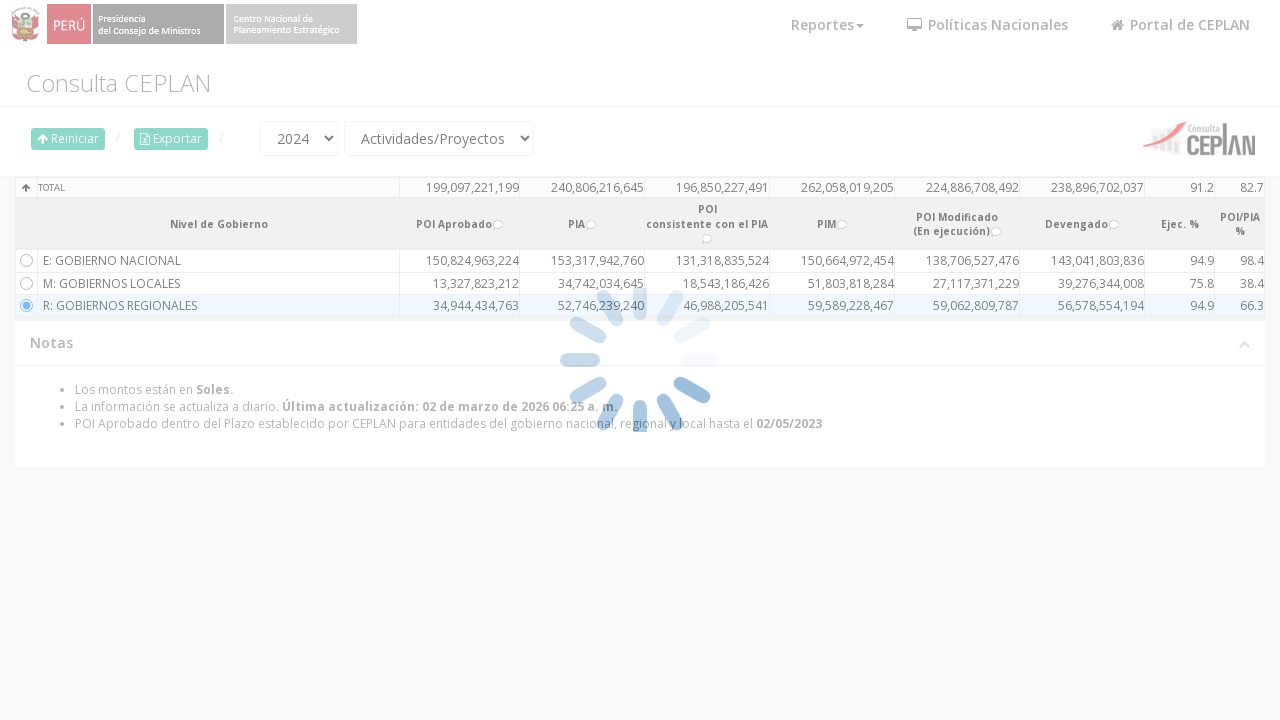

Applied 1 second delay before selecting sector
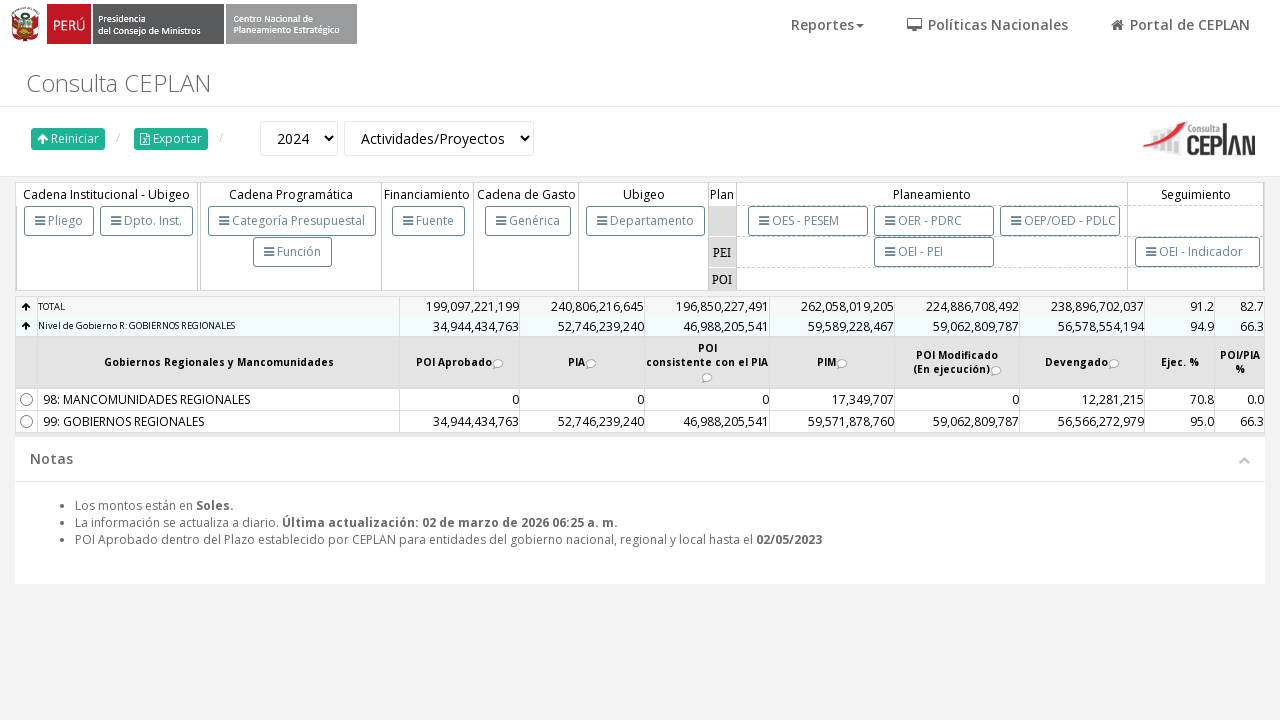

Selected sector '99: gobiernos regionales' at (218, 422) on #frame0 >> internal:control=enter-frame >> //tr[starts-with(@id, 'tr')]/td[2] >>
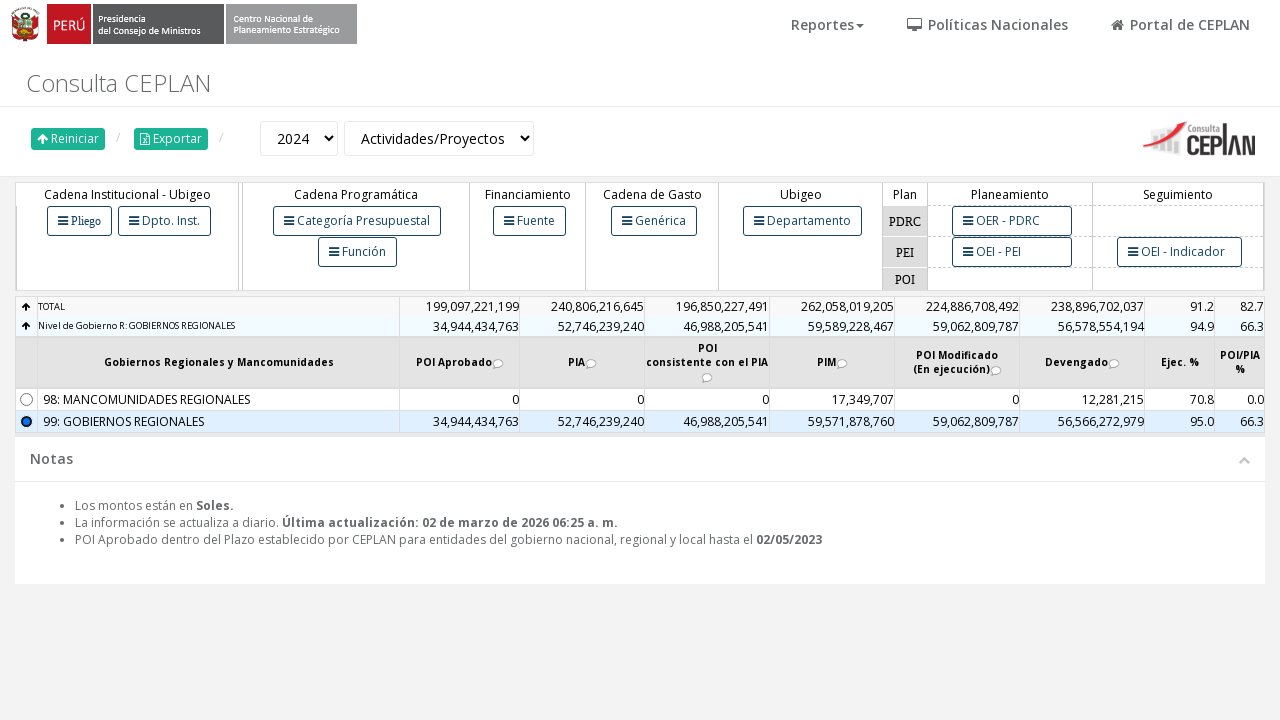

Clicked pliego (budget unit) filter button at (79, 221) on #frame0 >> internal:control=enter-frame >> #ctl00_CPH1_BtnPliego
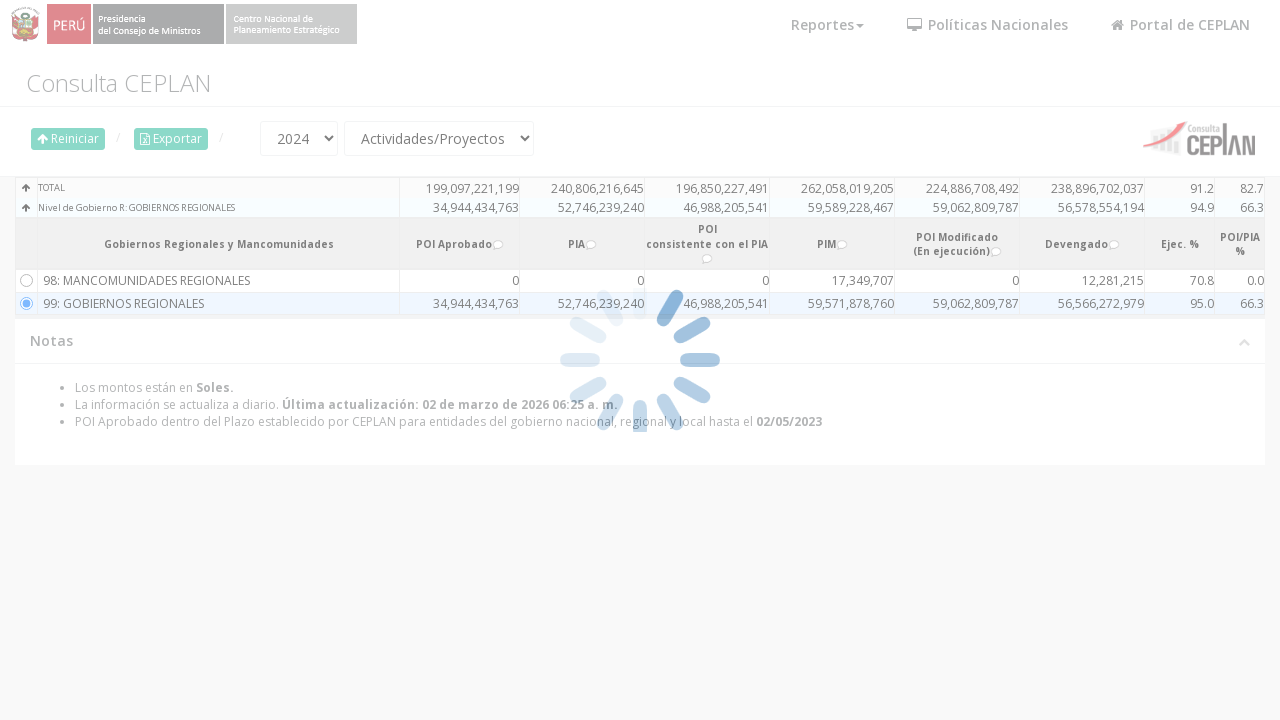

Waited for pliego filter rows to load
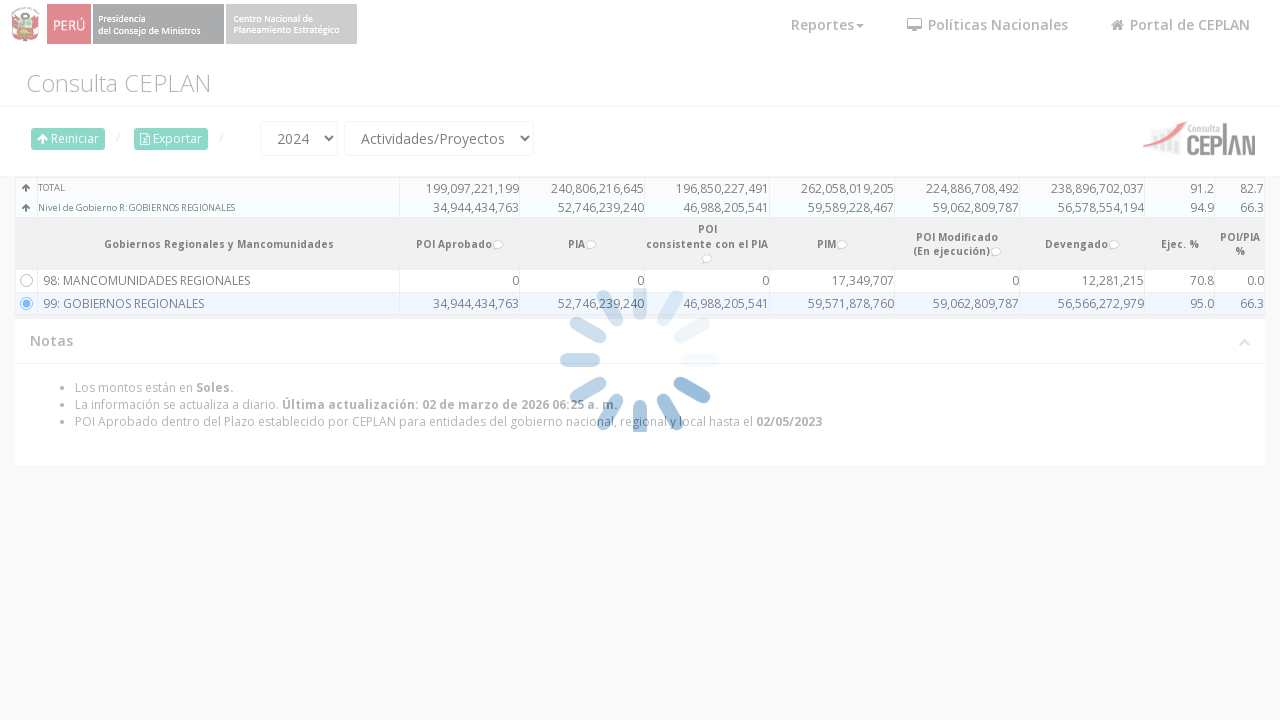

Applied 1 second delay before selecting pliego
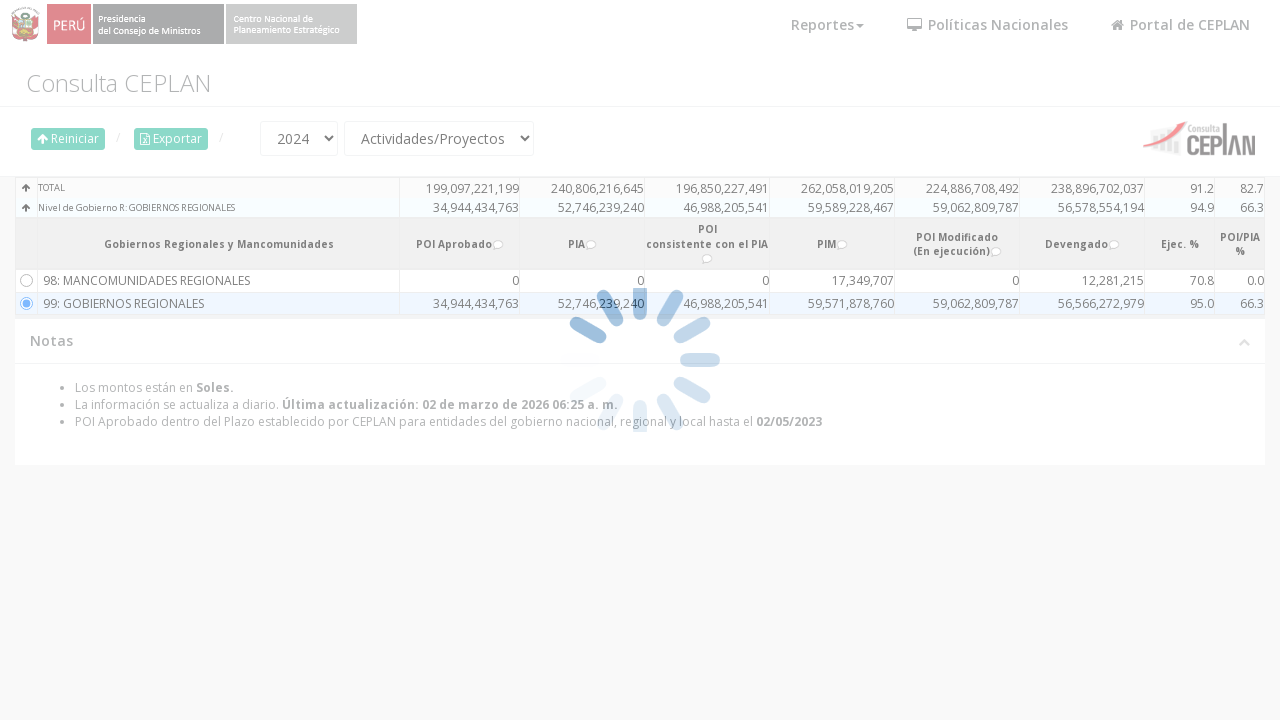

Selected pliego 'loreto' at (218, 360) on #frame0 >> internal:control=enter-frame >> //tr[starts-with(@id, 'tr')]/td[2] >>
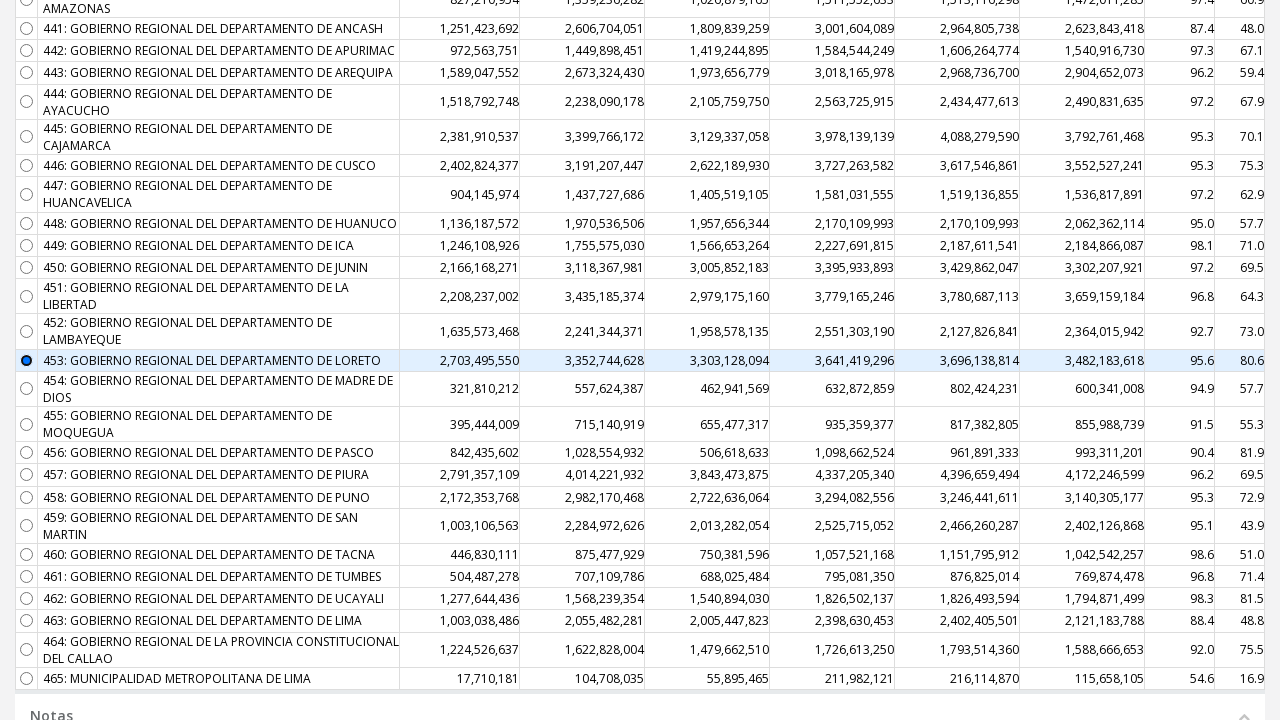

Clicked budget category (Programa Presupuestal) filter button at (379, 221) on #frame0 >> internal:control=enter-frame >> #ctl00_CPH1_BtnProgramaPpto
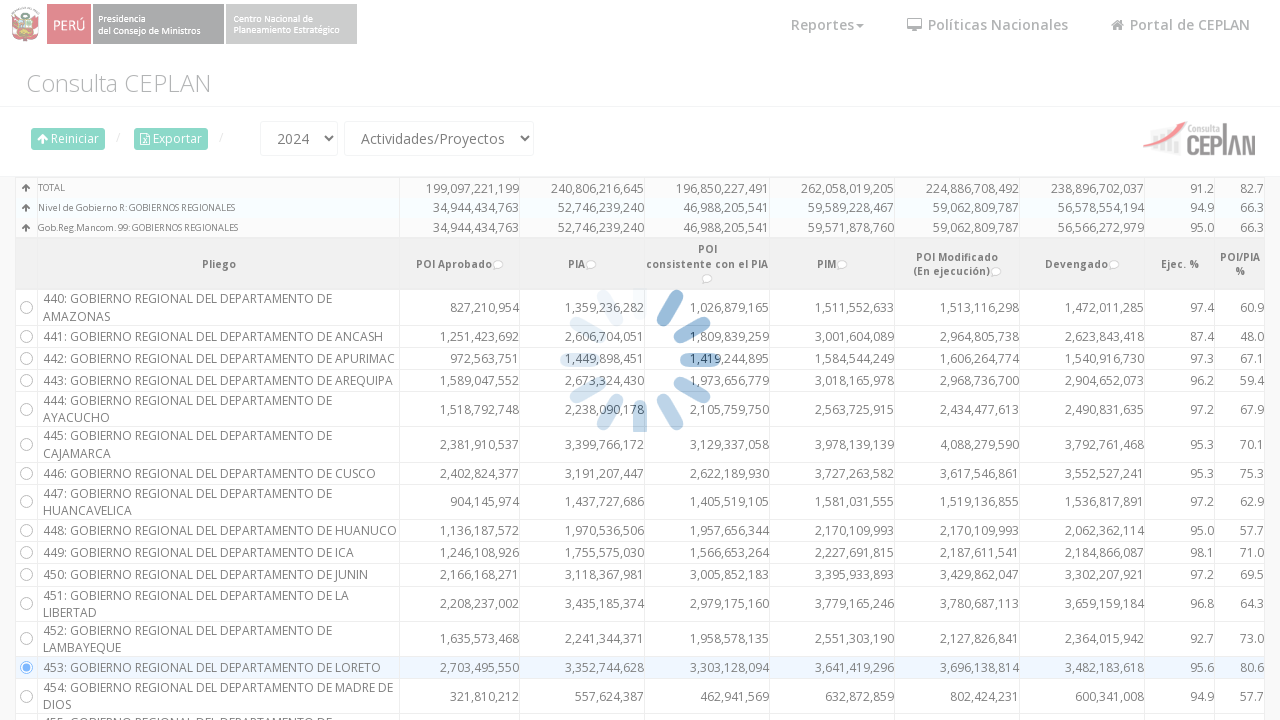

Waited for budget category filter rows to load
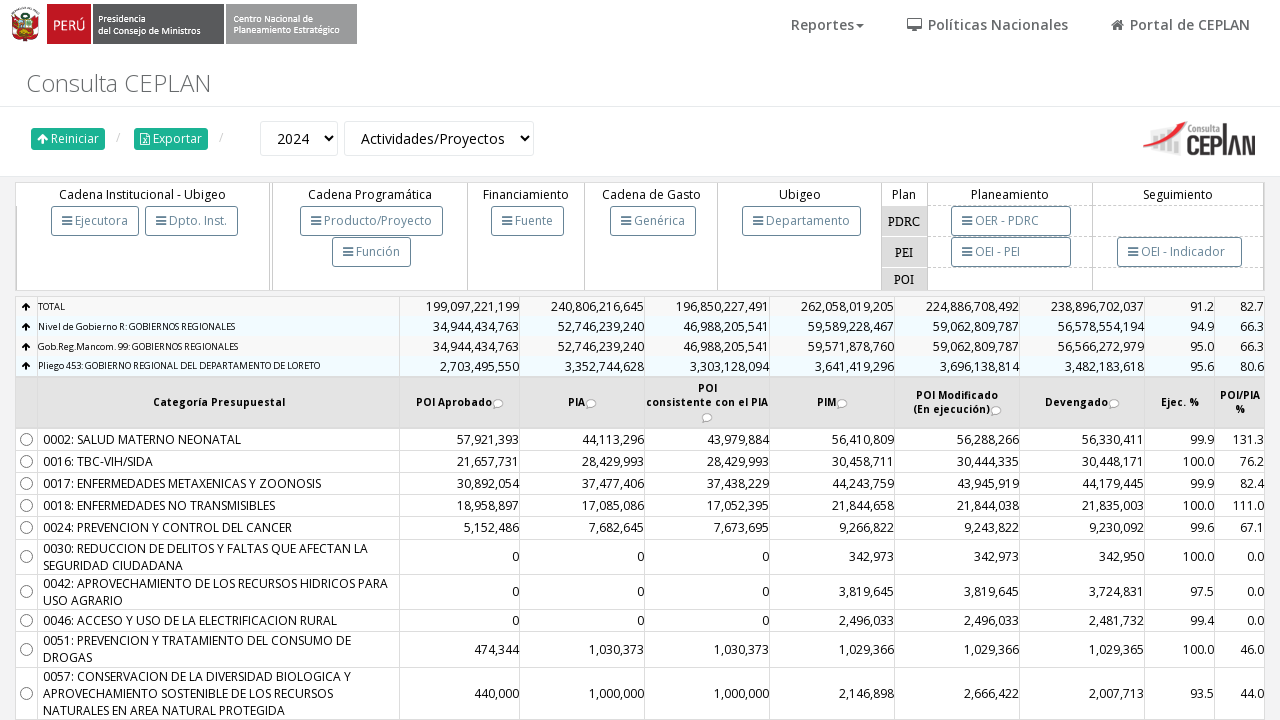

Applied 1 second delay before selecting budget category
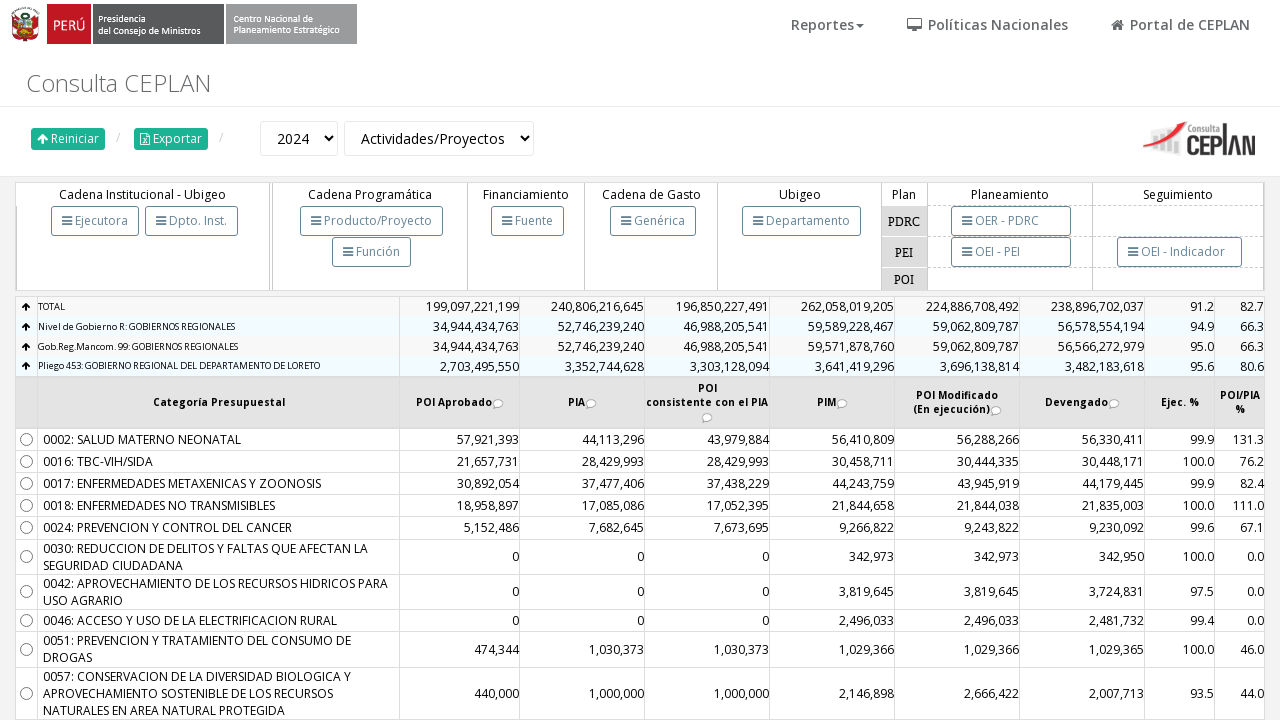

Selected budget category '57' at (218, 693) on #frame0 >> internal:control=enter-frame >> //tr[starts-with(@id, 'tr')]/td[2] >>
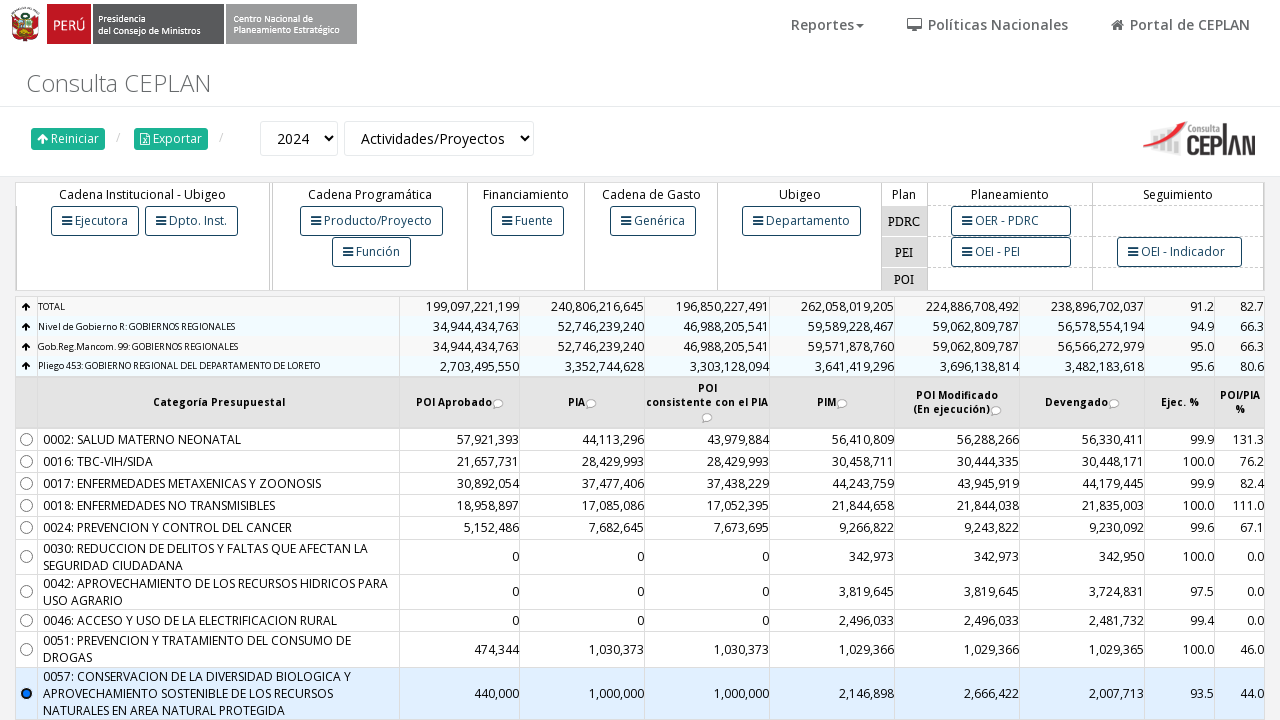

Clicked ejecutora (executing entity) filter button at (95, 221) on #frame0 >> internal:control=enter-frame >> #ctl00_CPH1_BtnEjecutora
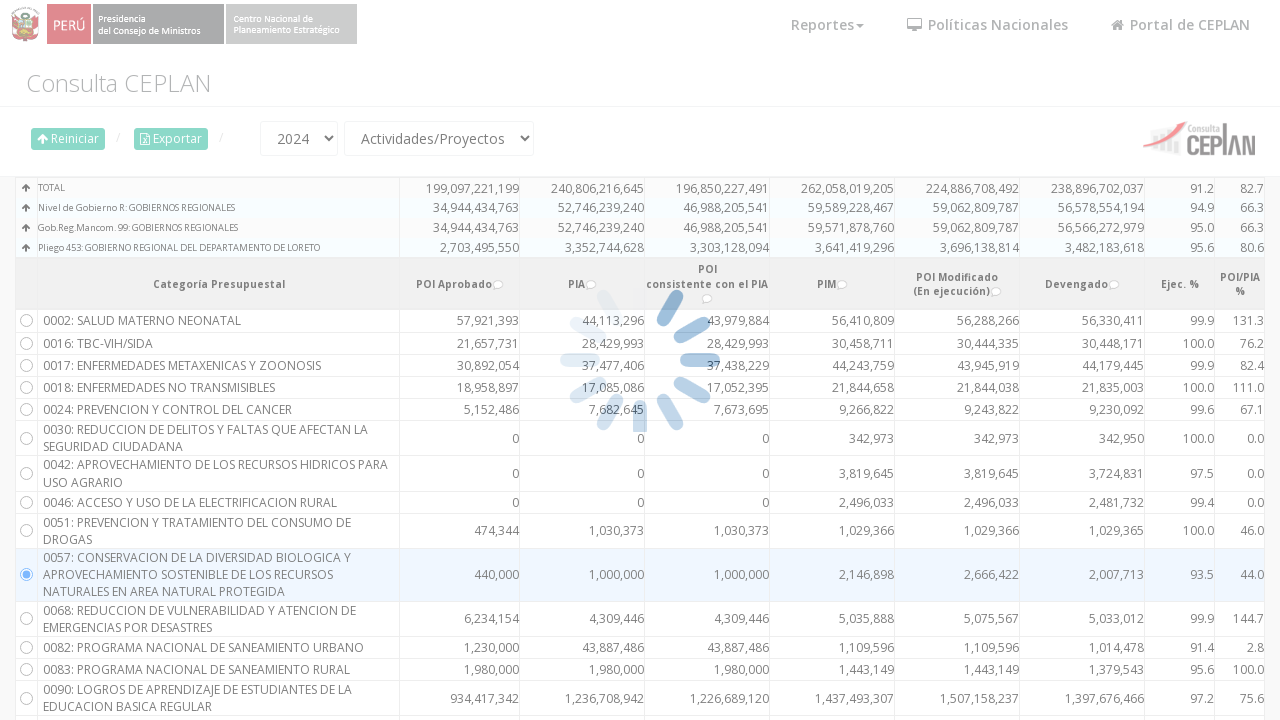

Waited for ejecutora filter rows to load
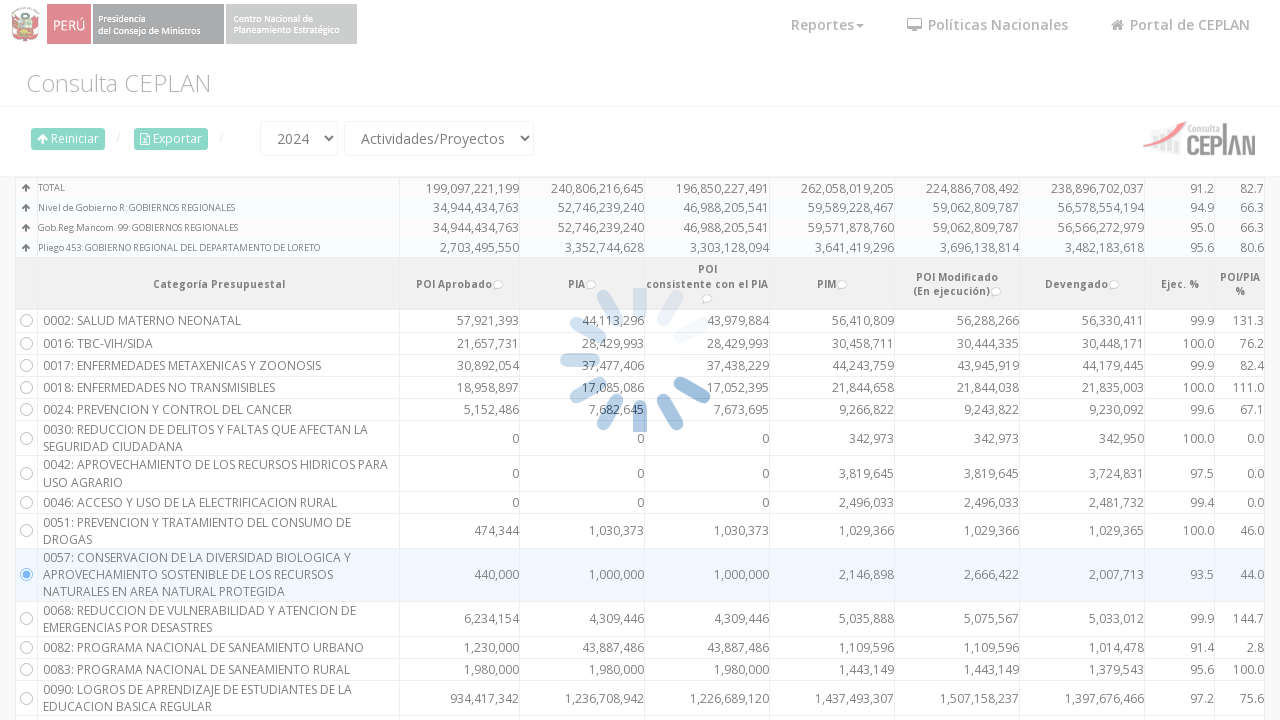

Verified ejecutora rows are visible
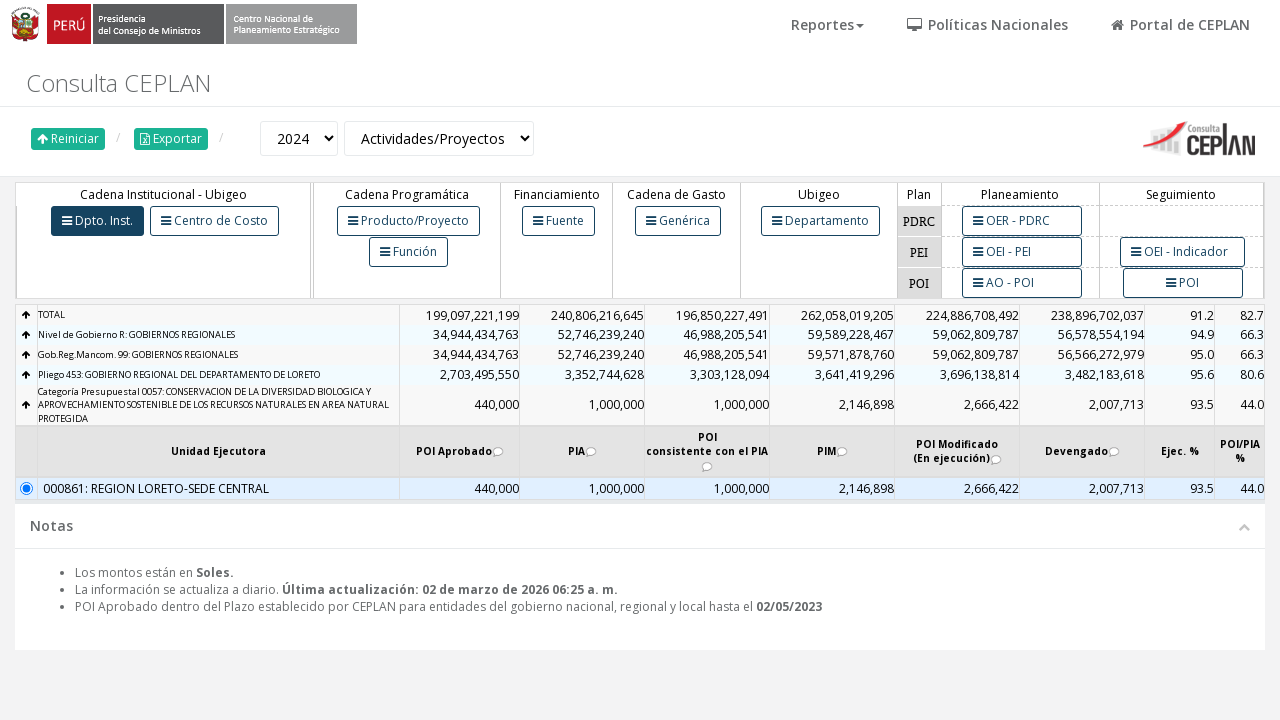

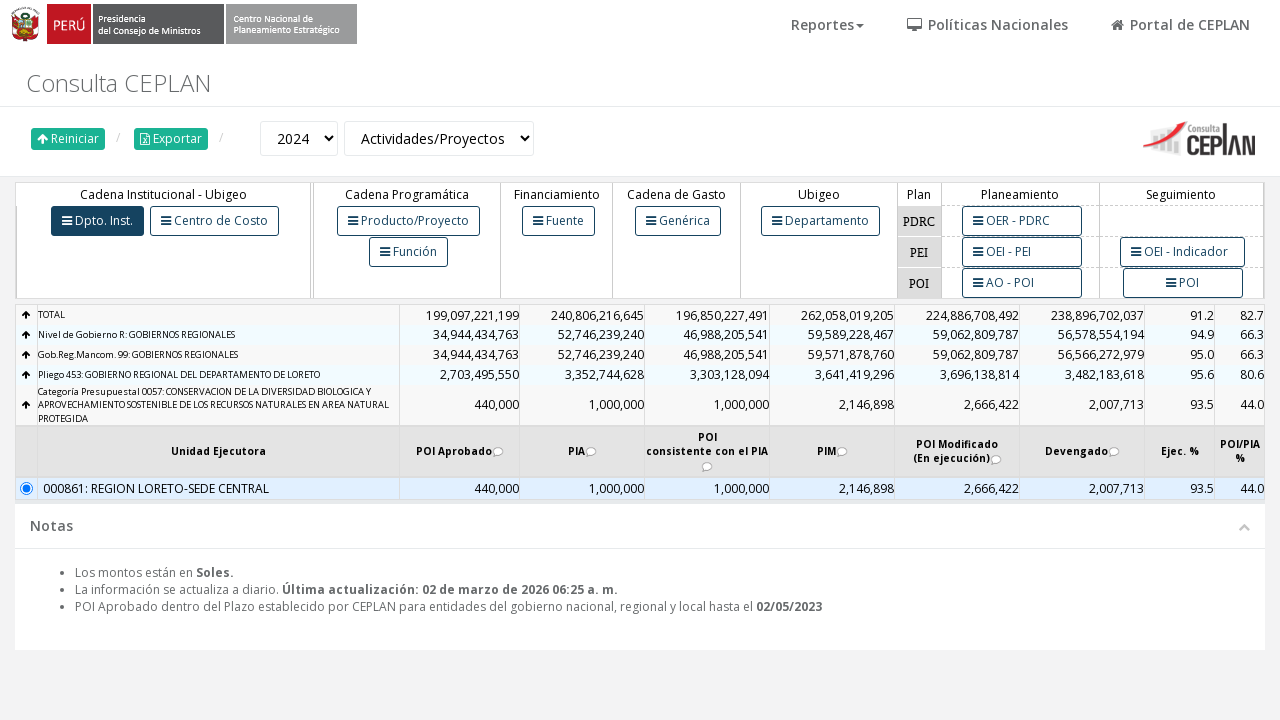